Tests USPS website navigation by finding all menu header tabs and clicking through each one sequentially, navigating back to the homepage before each click.

Starting URL: https://www.usps.com

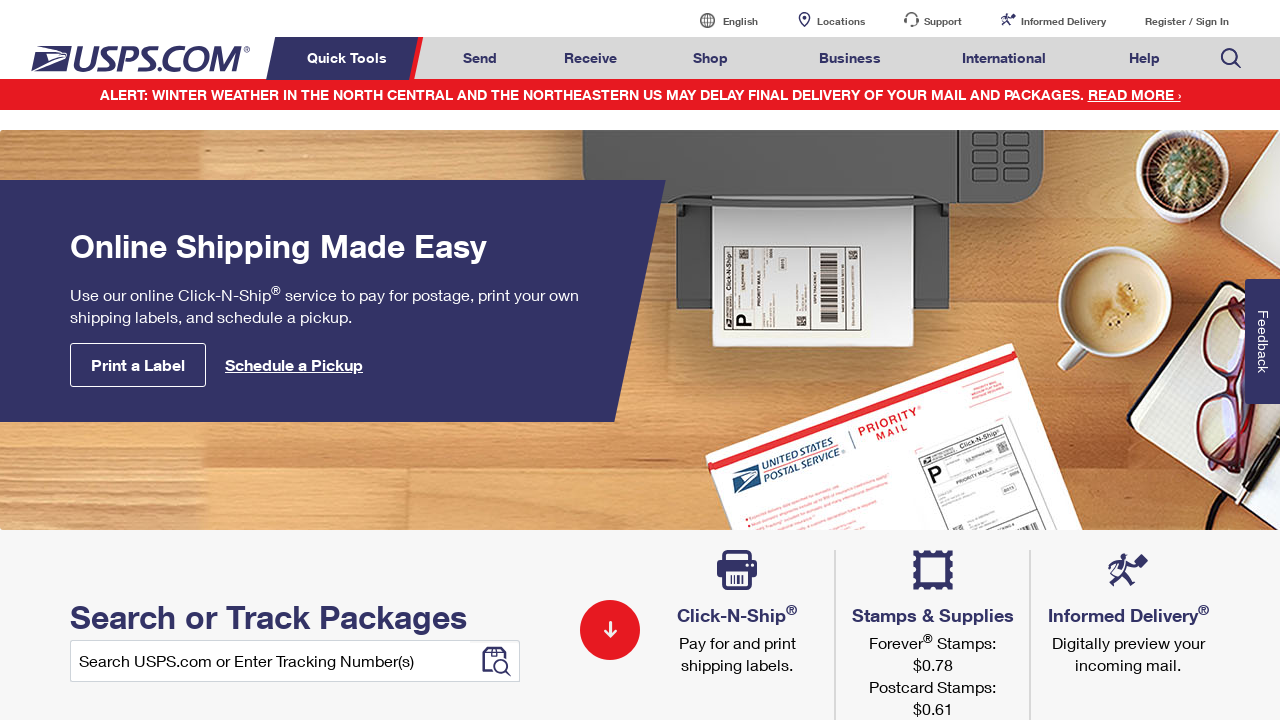

Waited for navigation menu header tabs to be visible
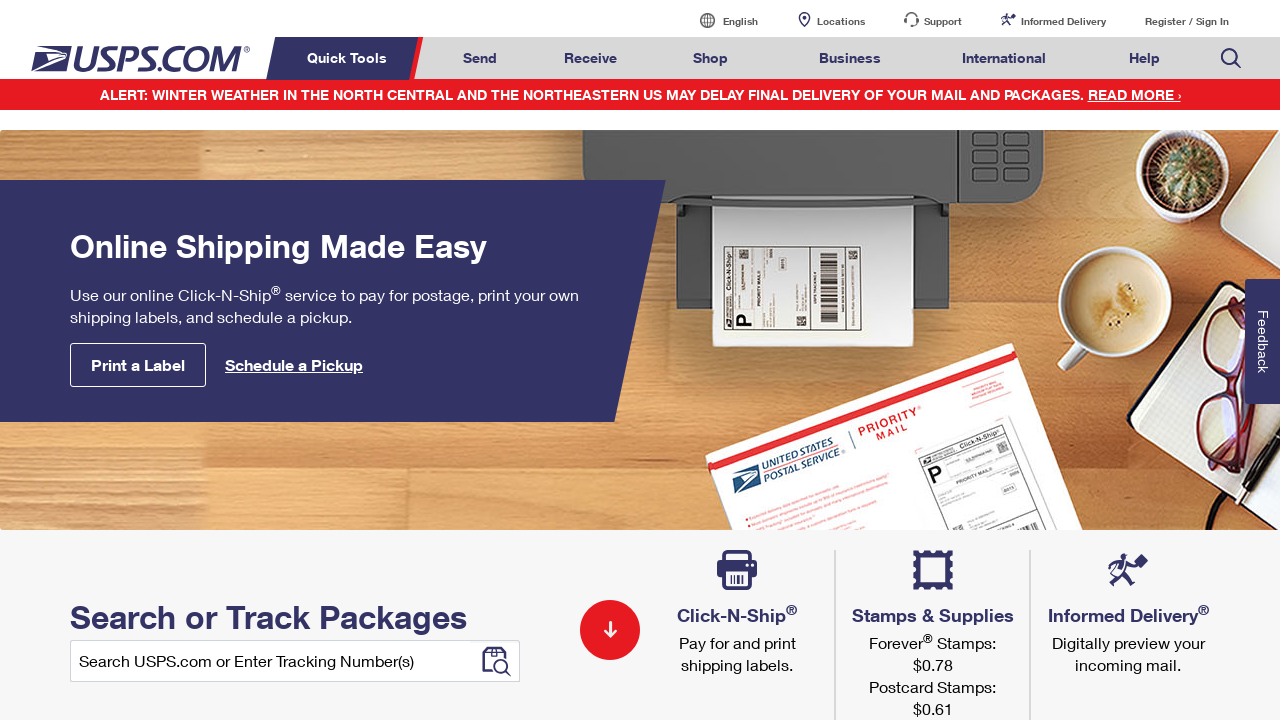

Located all menu header tabs
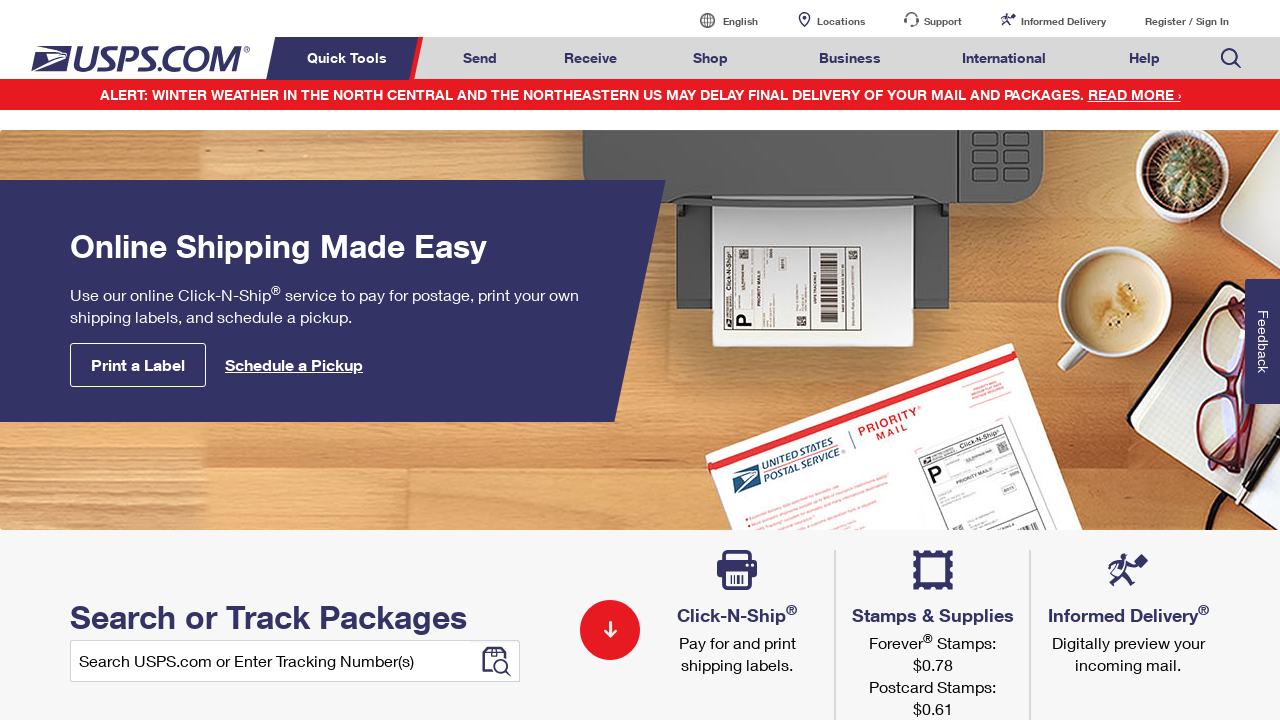

Counted 8 menu header tabs
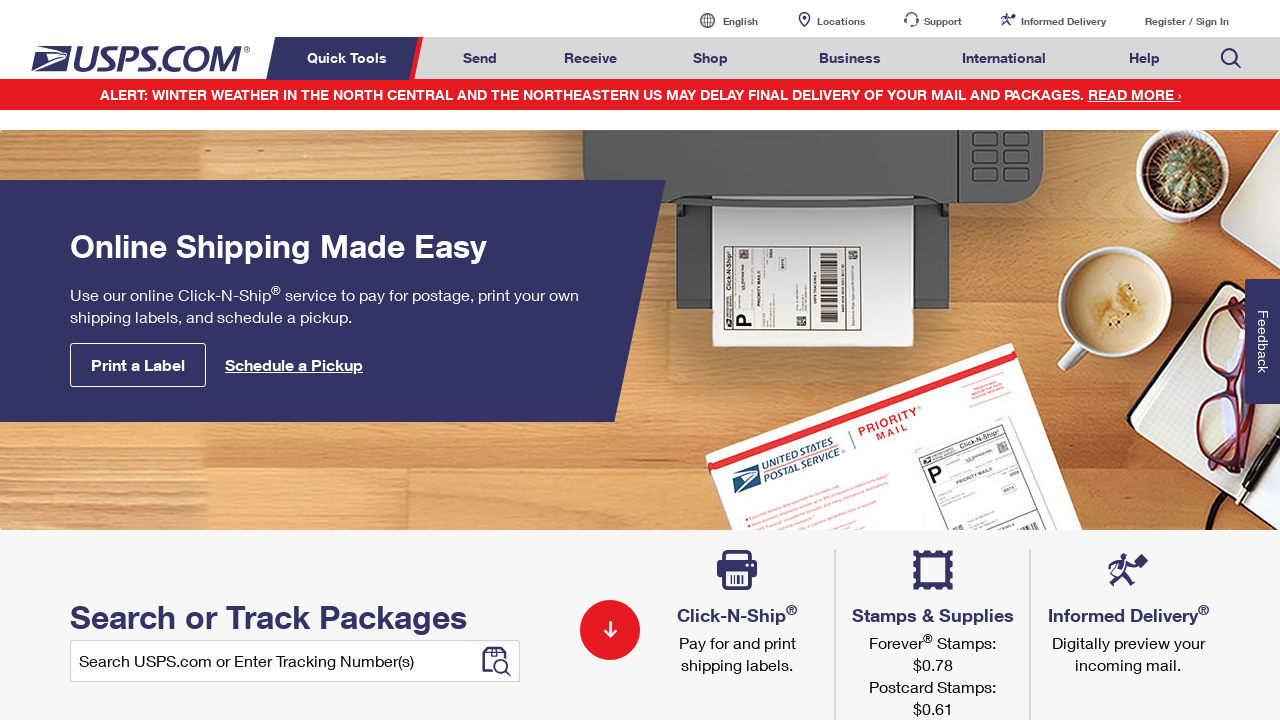

Navigated to USPS homepage (tab 1/8)
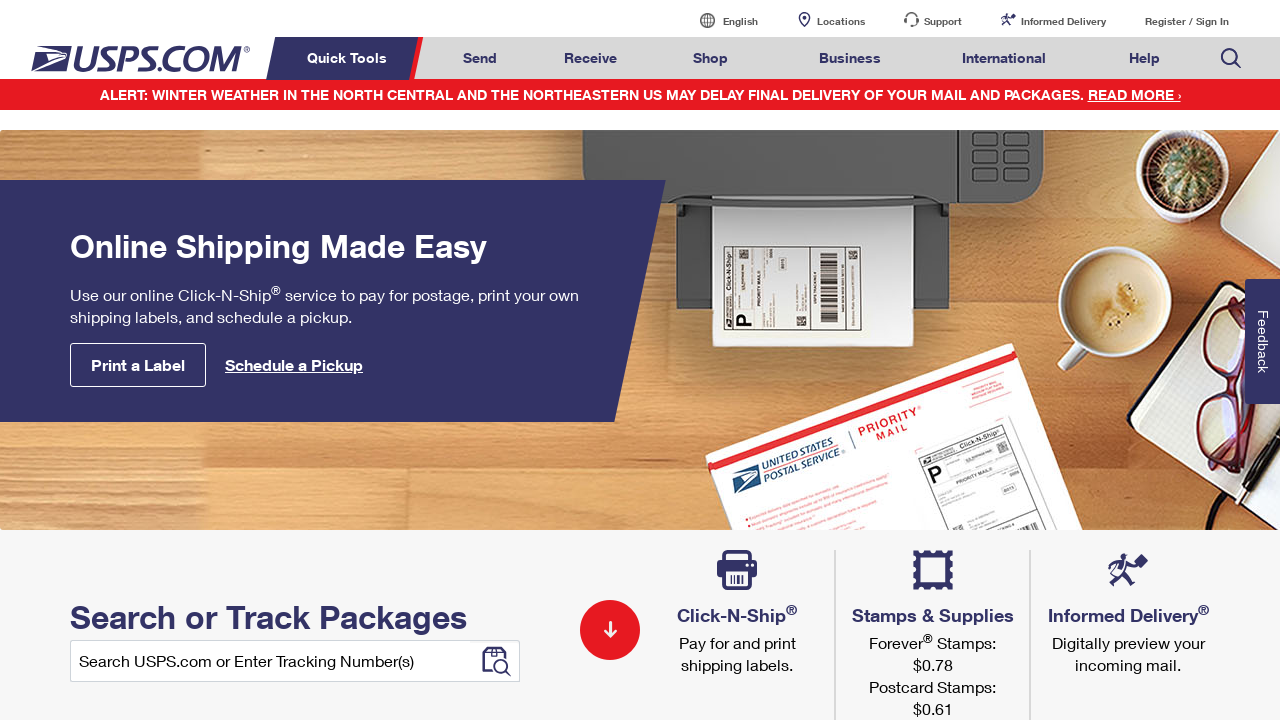

Waited for menu header tabs to reload (tab 1/8)
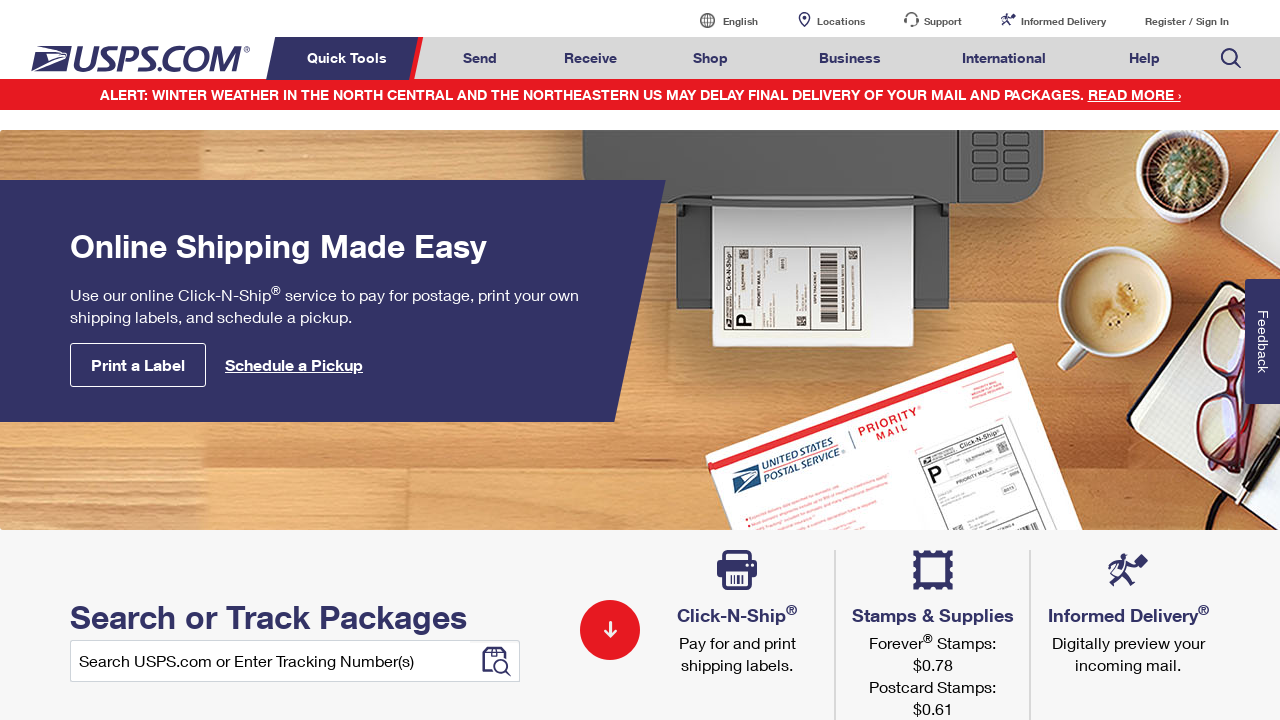

Refreshed menu header tabs reference (tab 1/8)
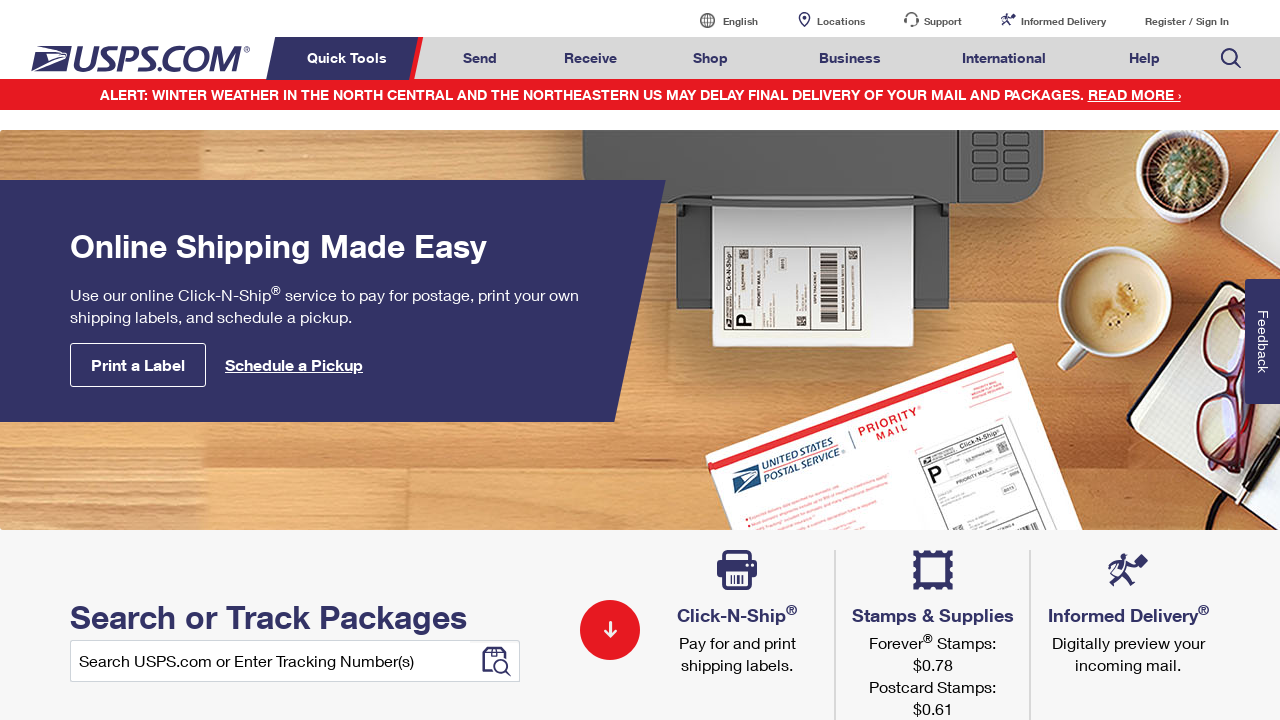

Clicked menu header tab 1/8 at (350, 58) on xpath=//li[contains(@class,'menuheader')] >> nth=0
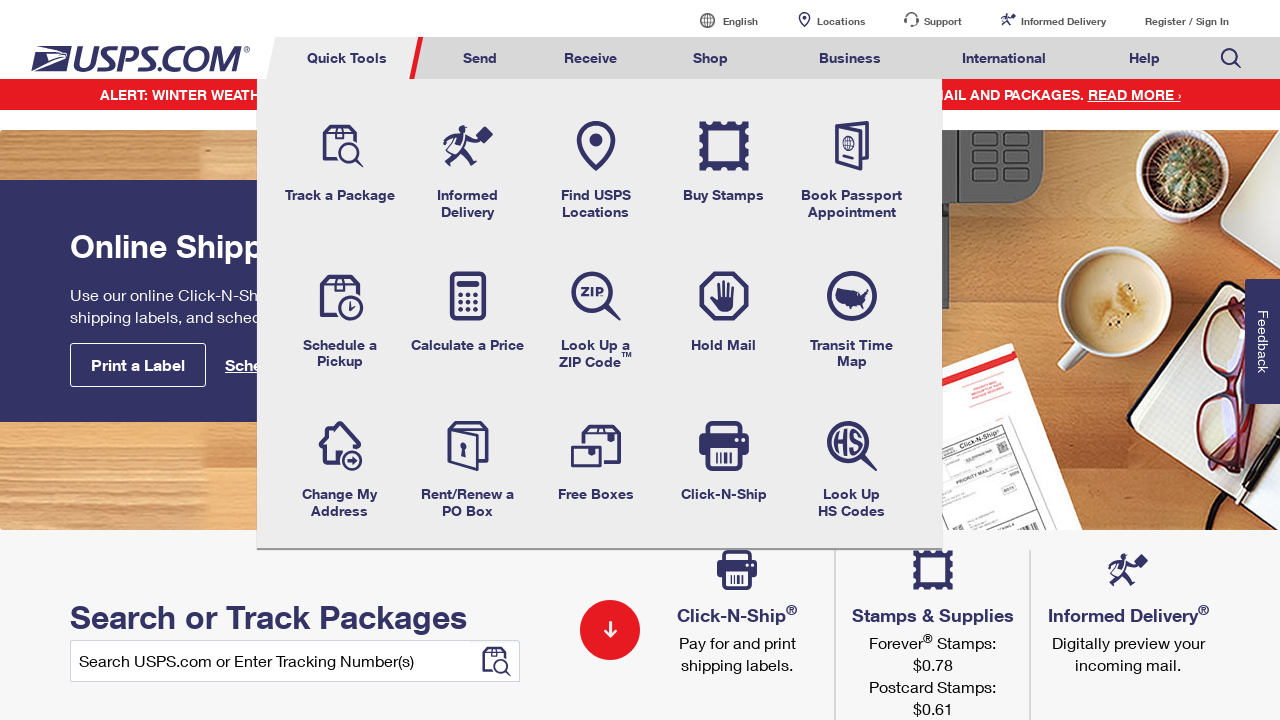

Navigated to USPS homepage (tab 2/8)
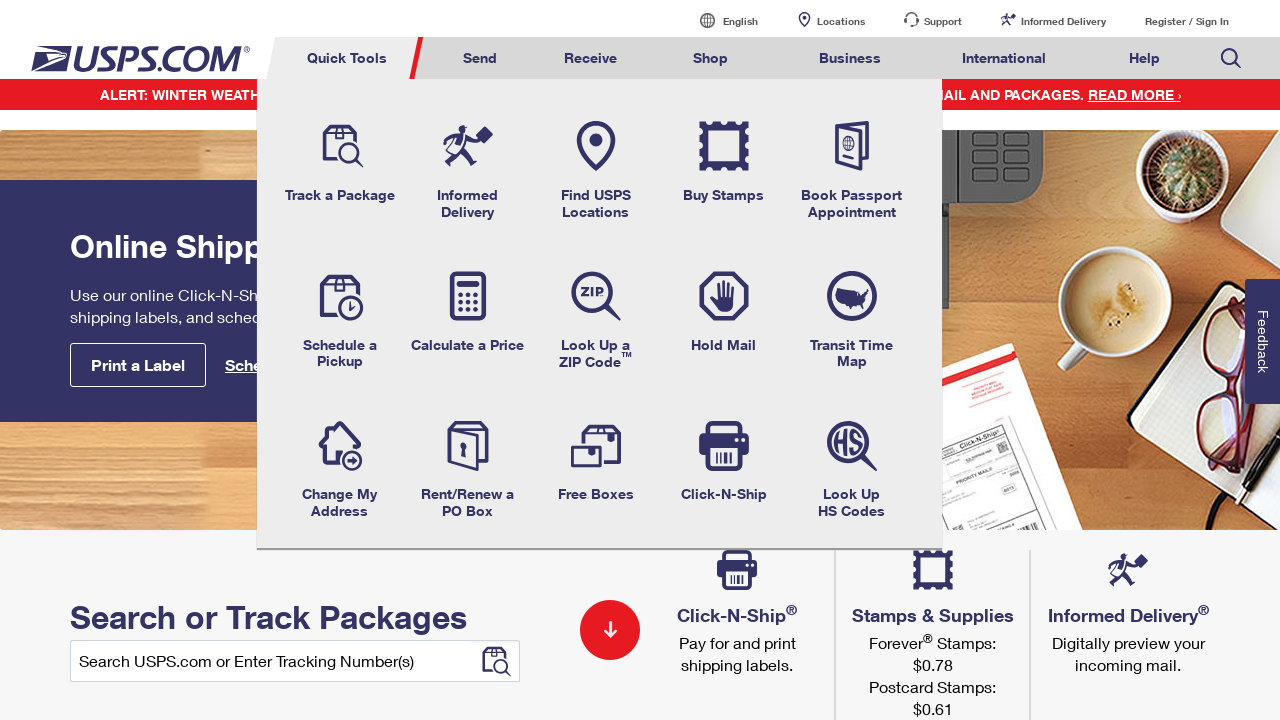

Waited for menu header tabs to reload (tab 2/8)
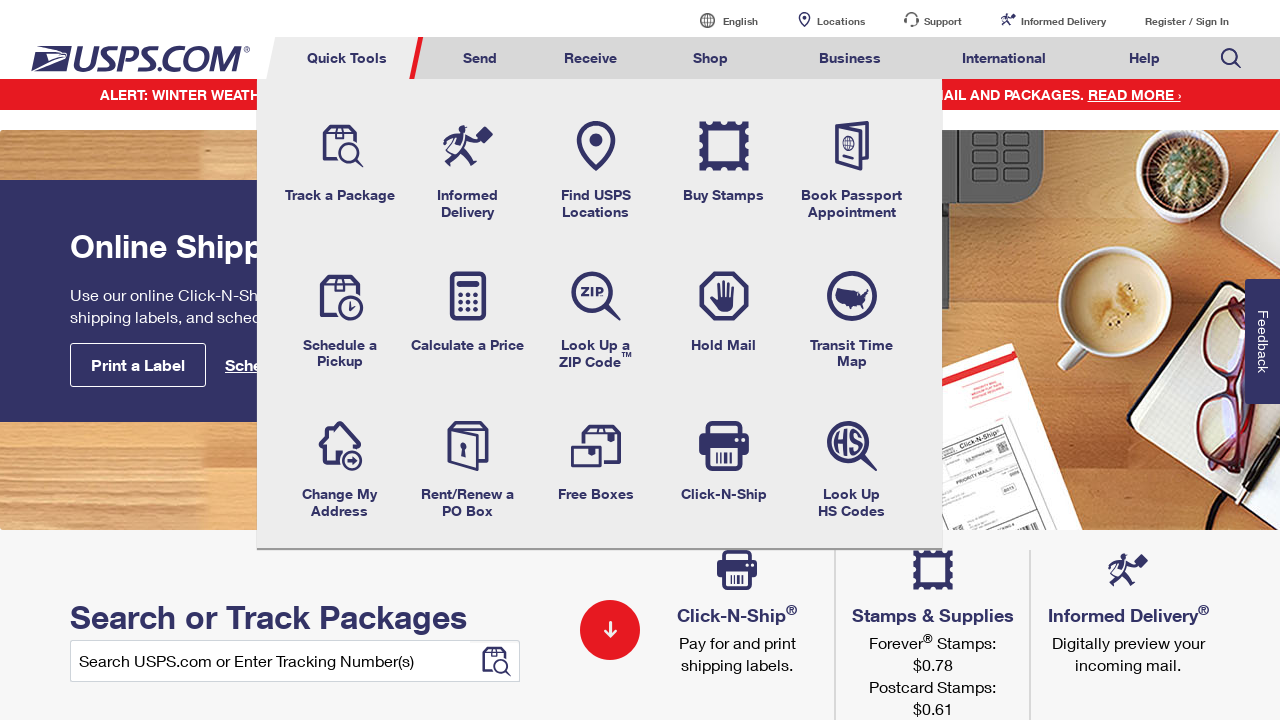

Refreshed menu header tabs reference (tab 2/8)
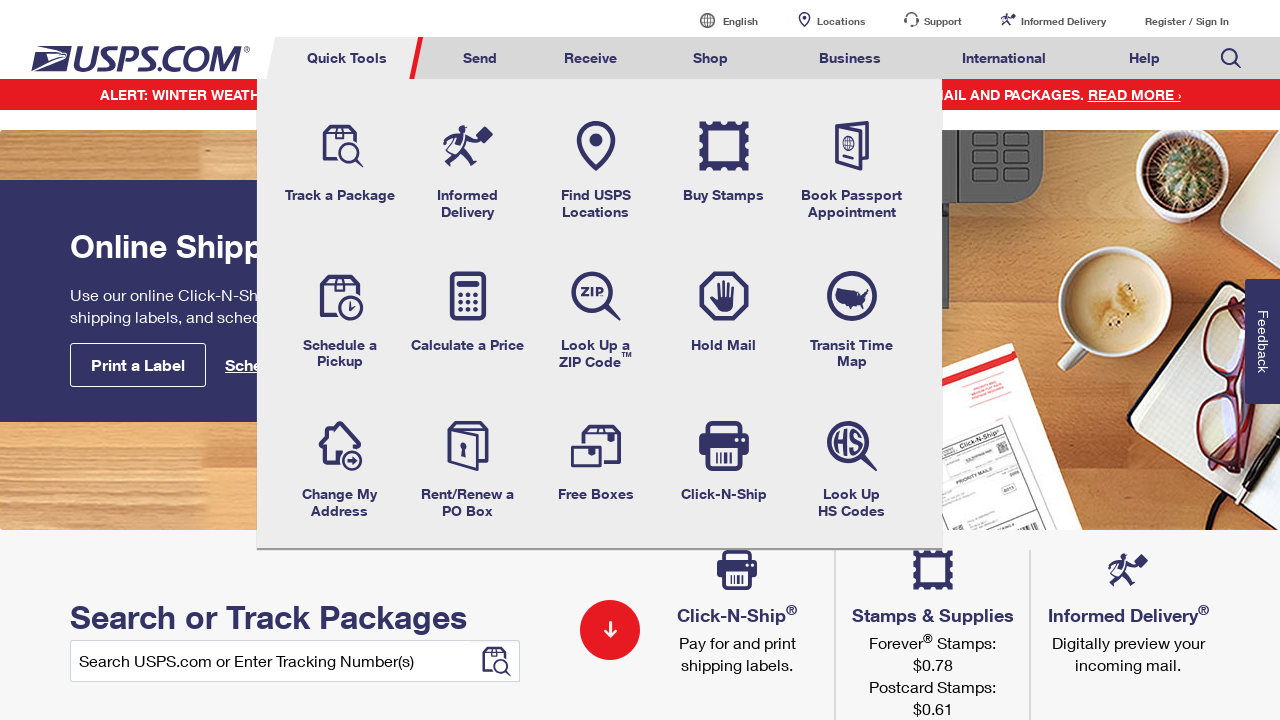

Clicked menu header tab 2/8 at (480, 58) on xpath=//li[contains(@class,'menuheader')] >> nth=1
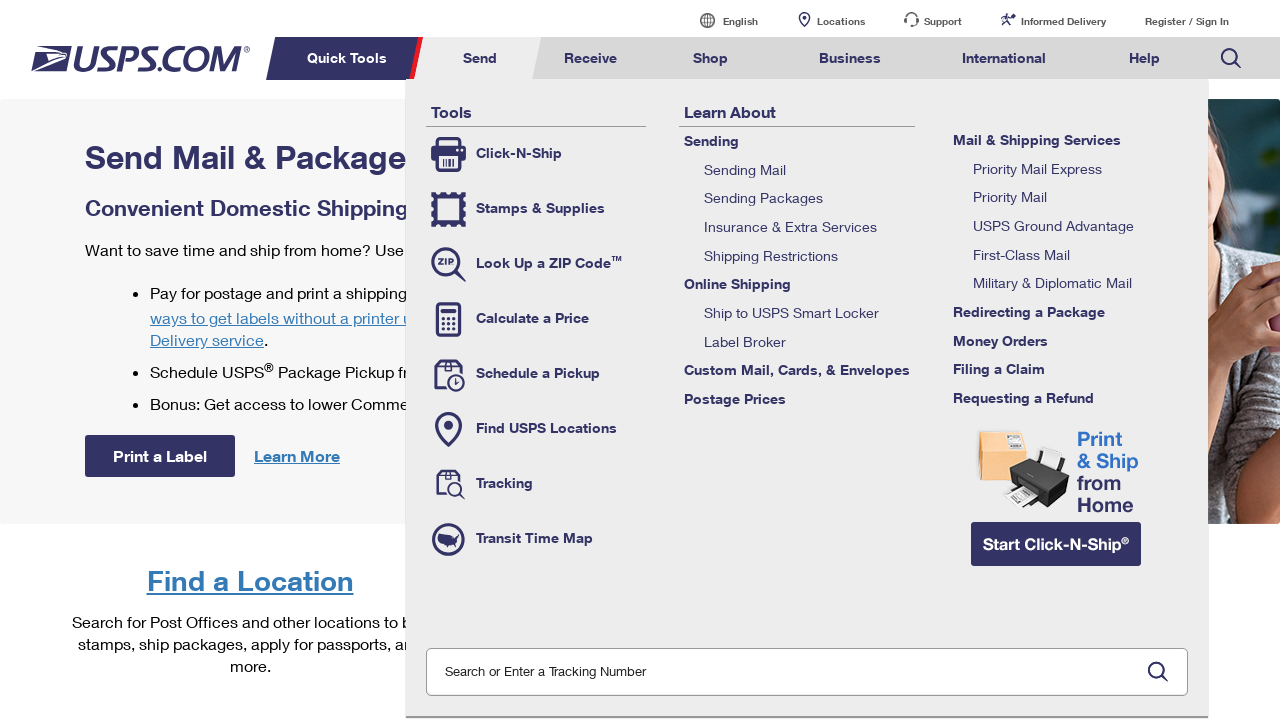

Navigated to USPS homepage (tab 3/8)
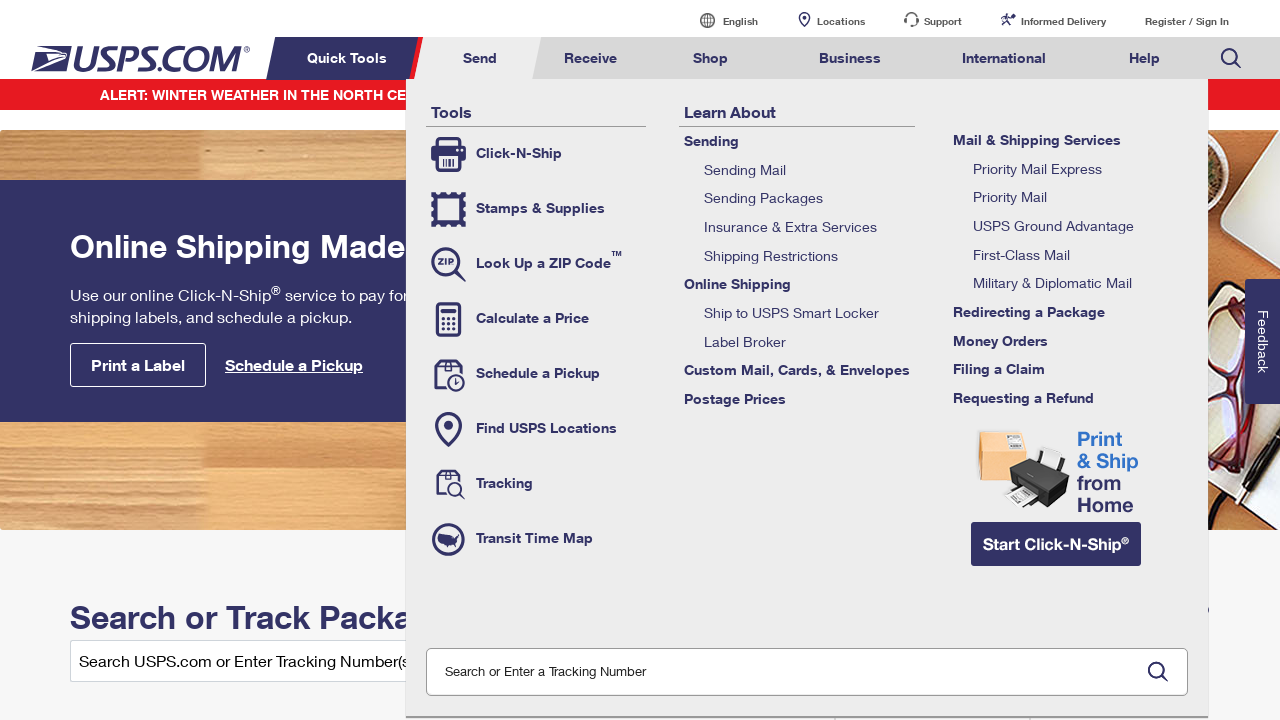

Waited for menu header tabs to reload (tab 3/8)
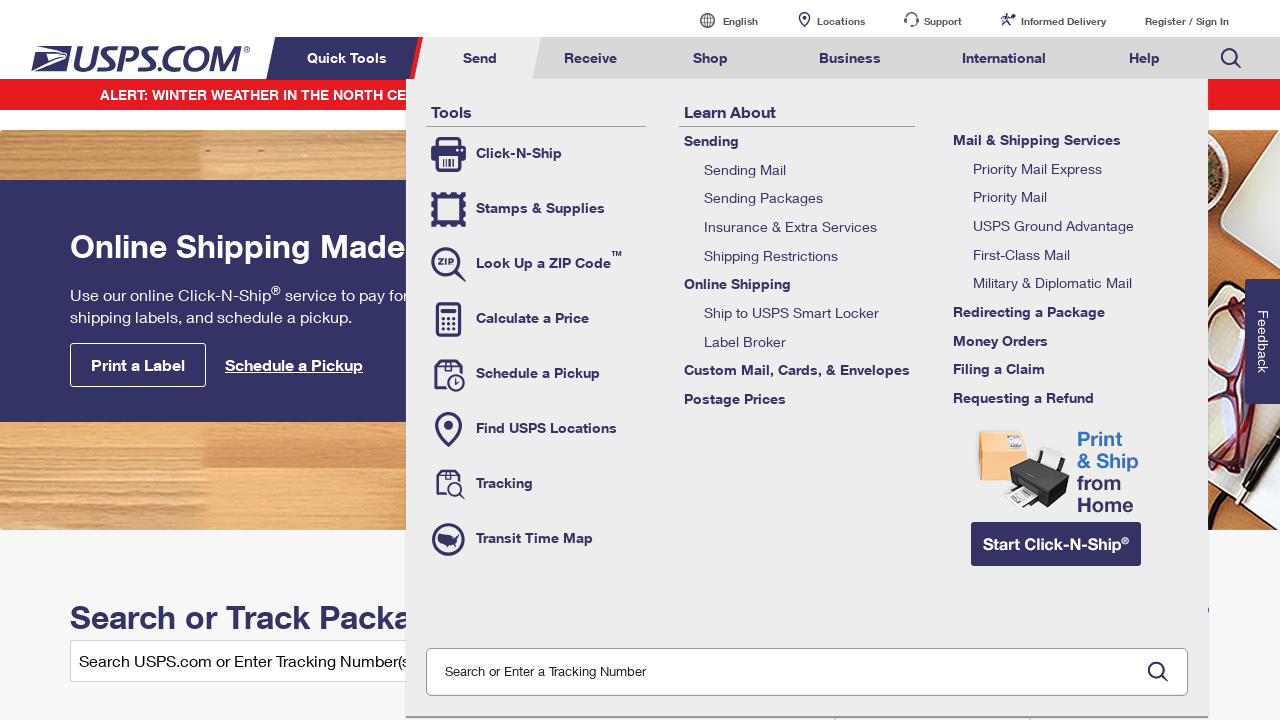

Refreshed menu header tabs reference (tab 3/8)
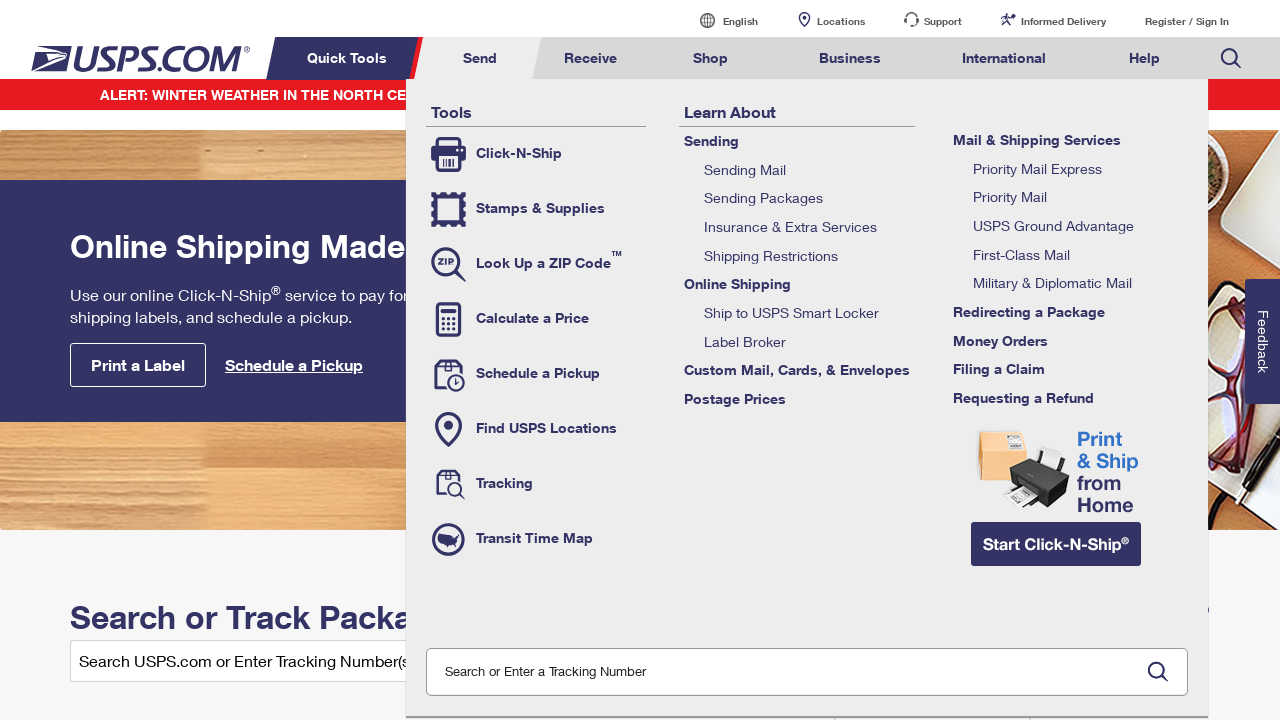

Clicked menu header tab 3/8 at (590, 58) on xpath=//li[contains(@class,'menuheader')] >> nth=2
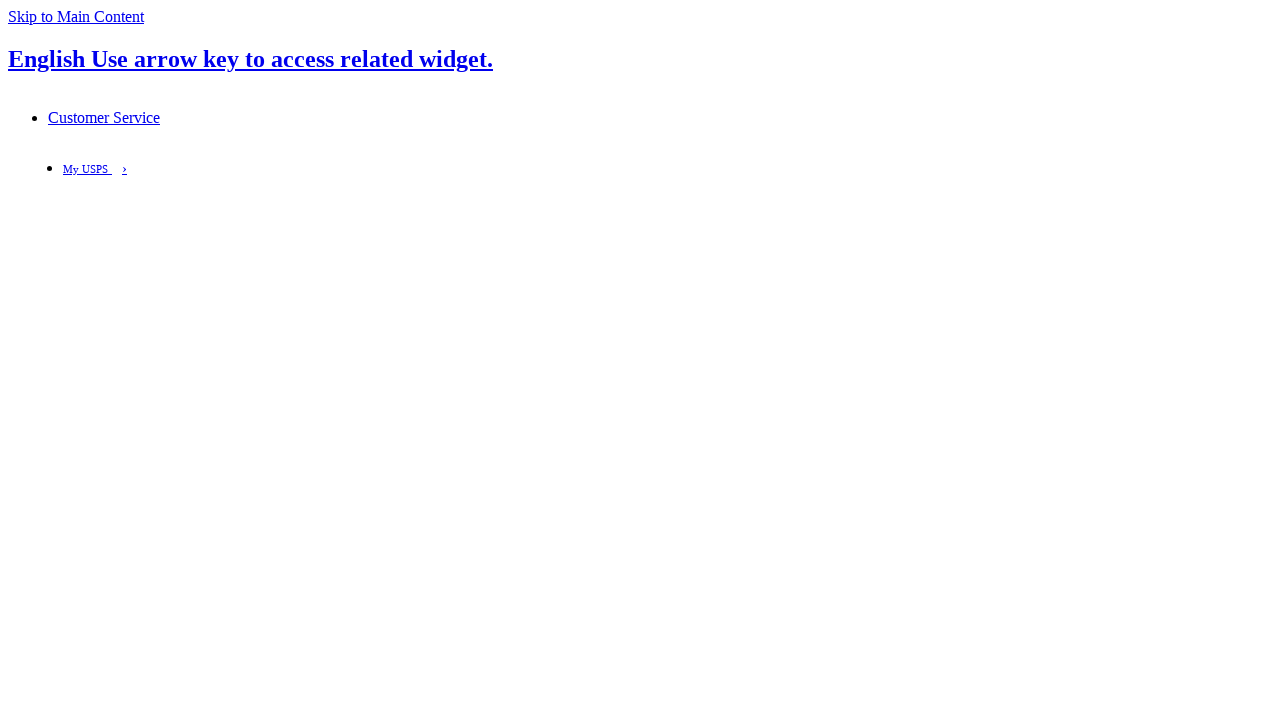

Navigated to USPS homepage (tab 4/8)
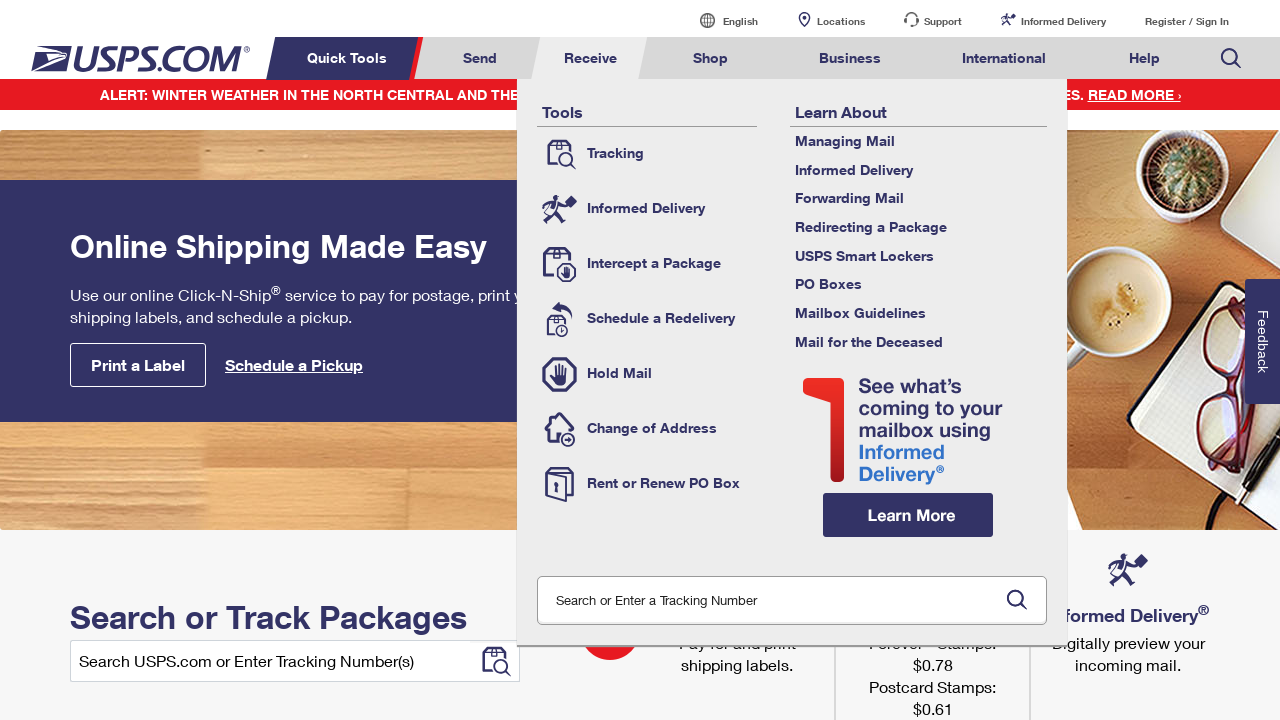

Waited for menu header tabs to reload (tab 4/8)
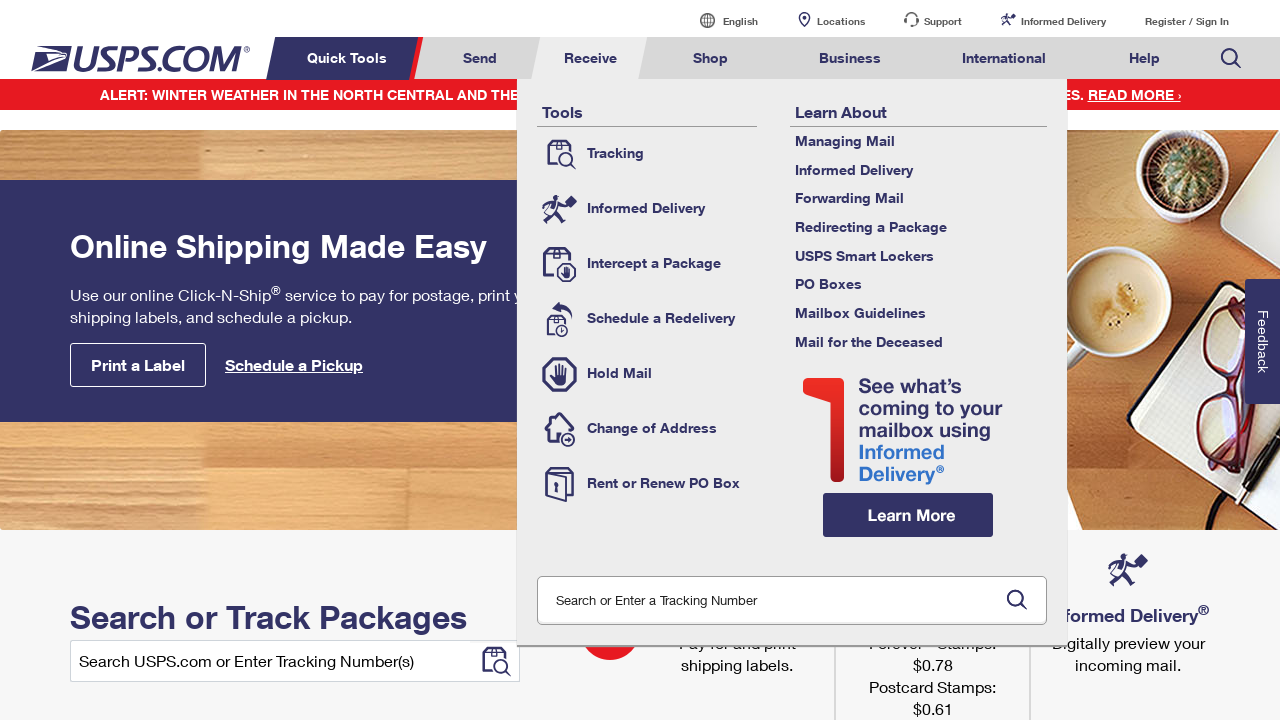

Refreshed menu header tabs reference (tab 4/8)
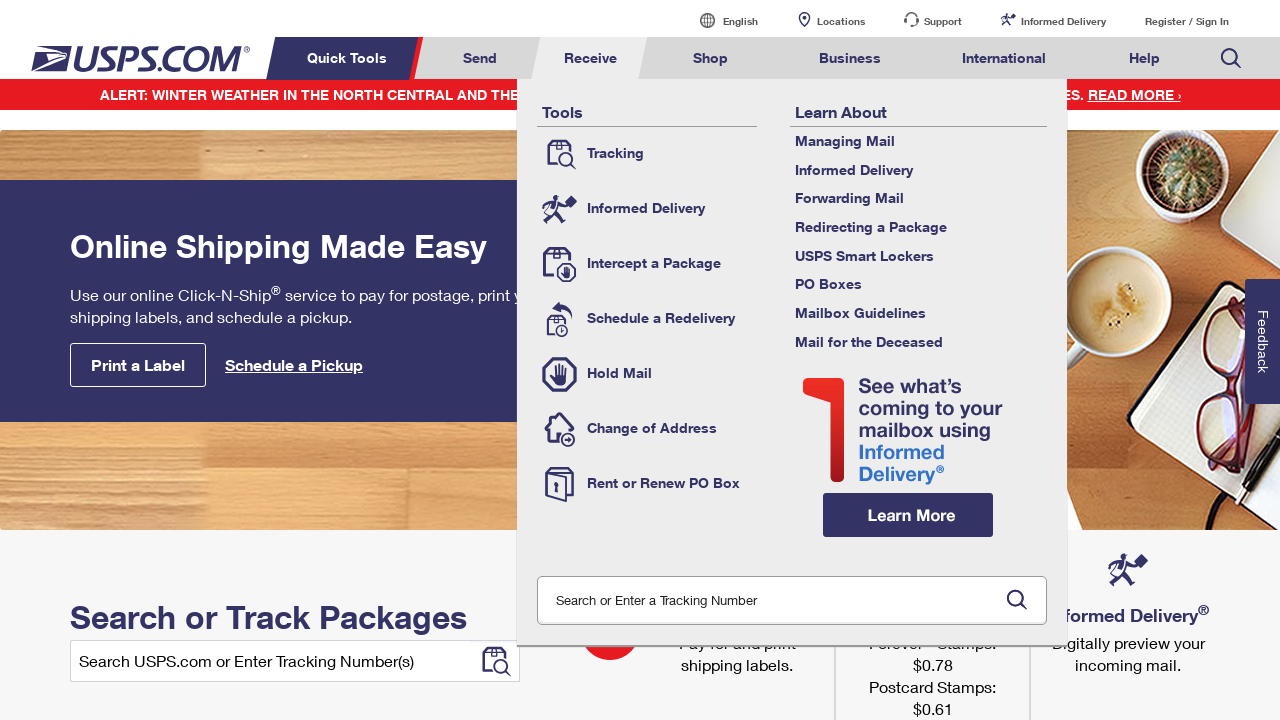

Clicked menu header tab 4/8 at (711, 58) on xpath=//li[contains(@class,'menuheader')] >> nth=3
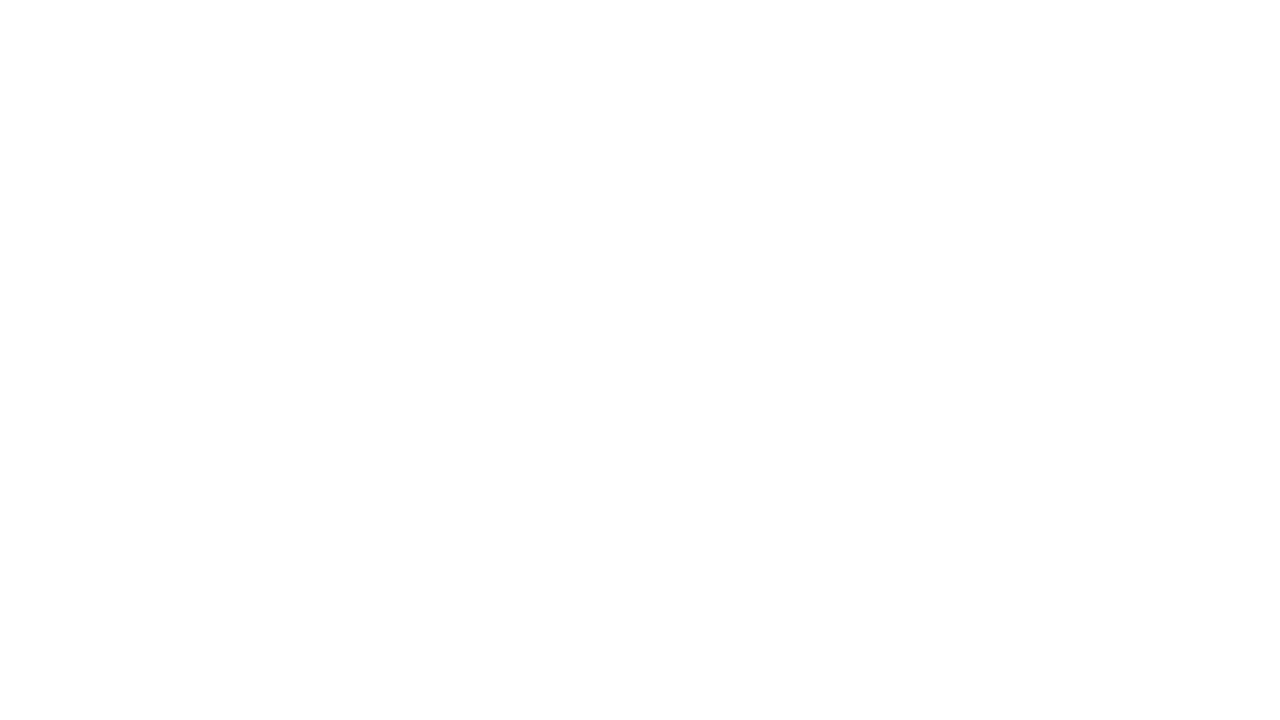

Navigated to USPS homepage (tab 5/8)
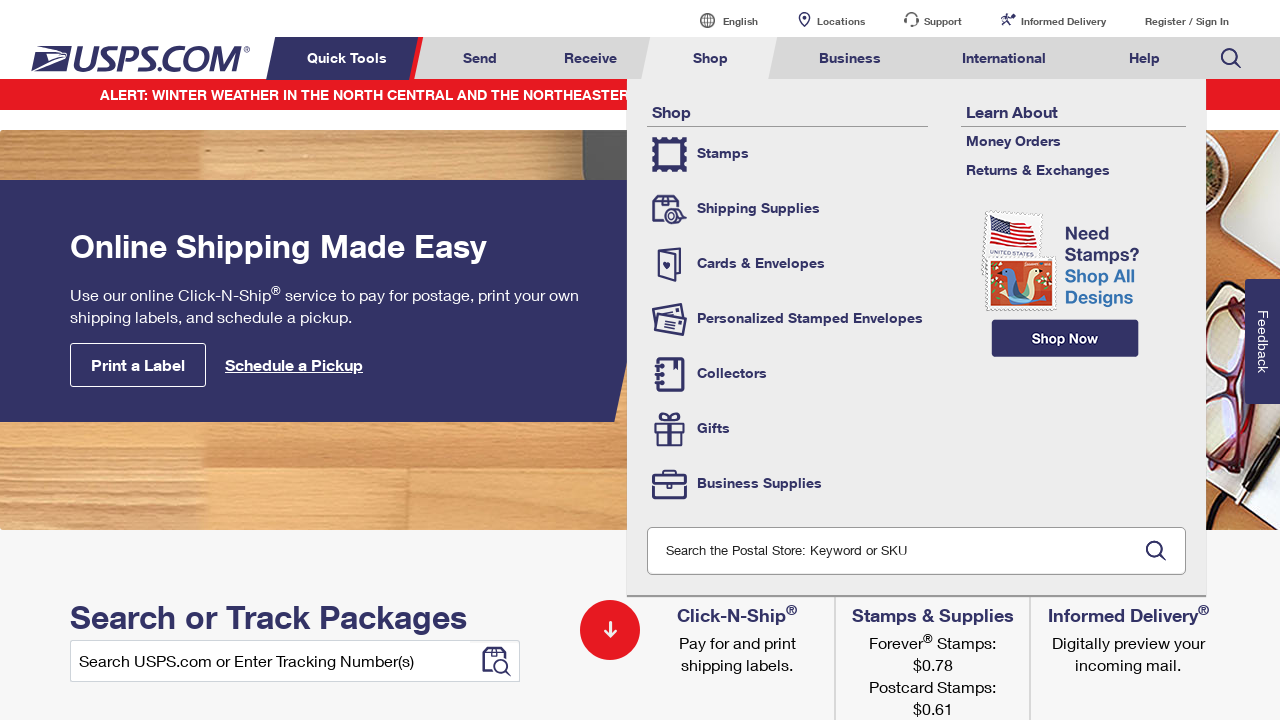

Waited for menu header tabs to reload (tab 5/8)
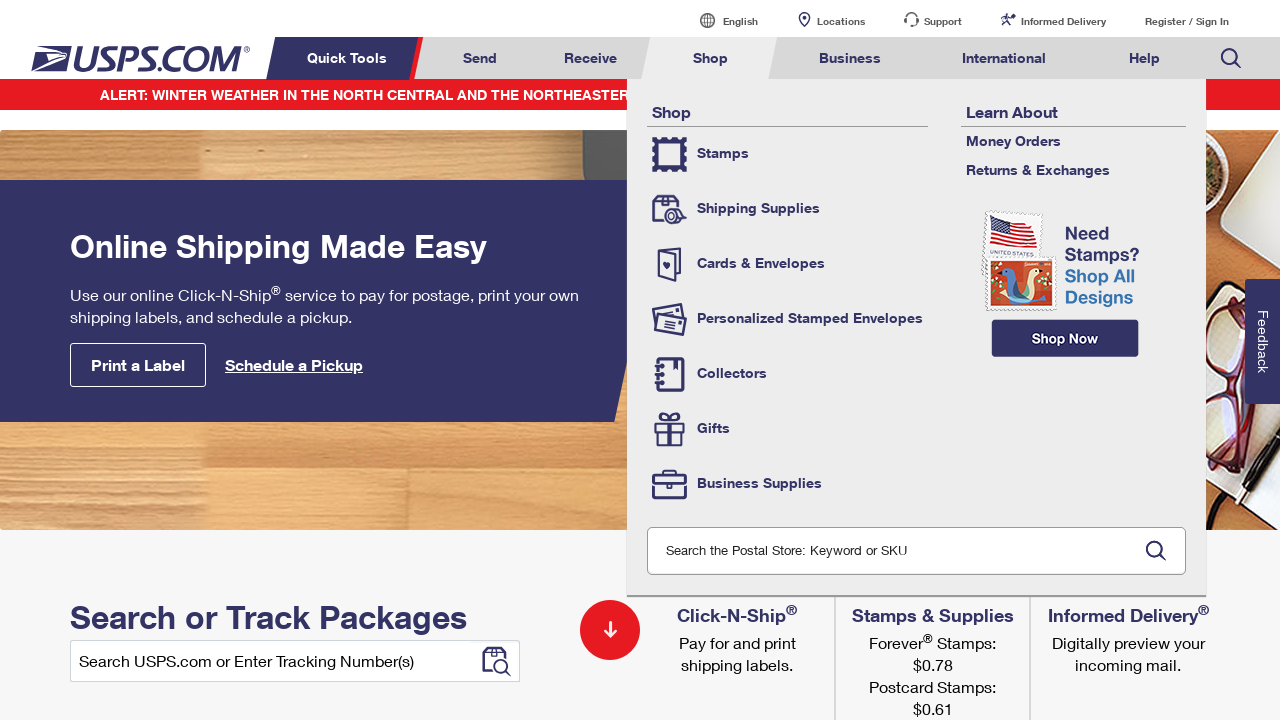

Refreshed menu header tabs reference (tab 5/8)
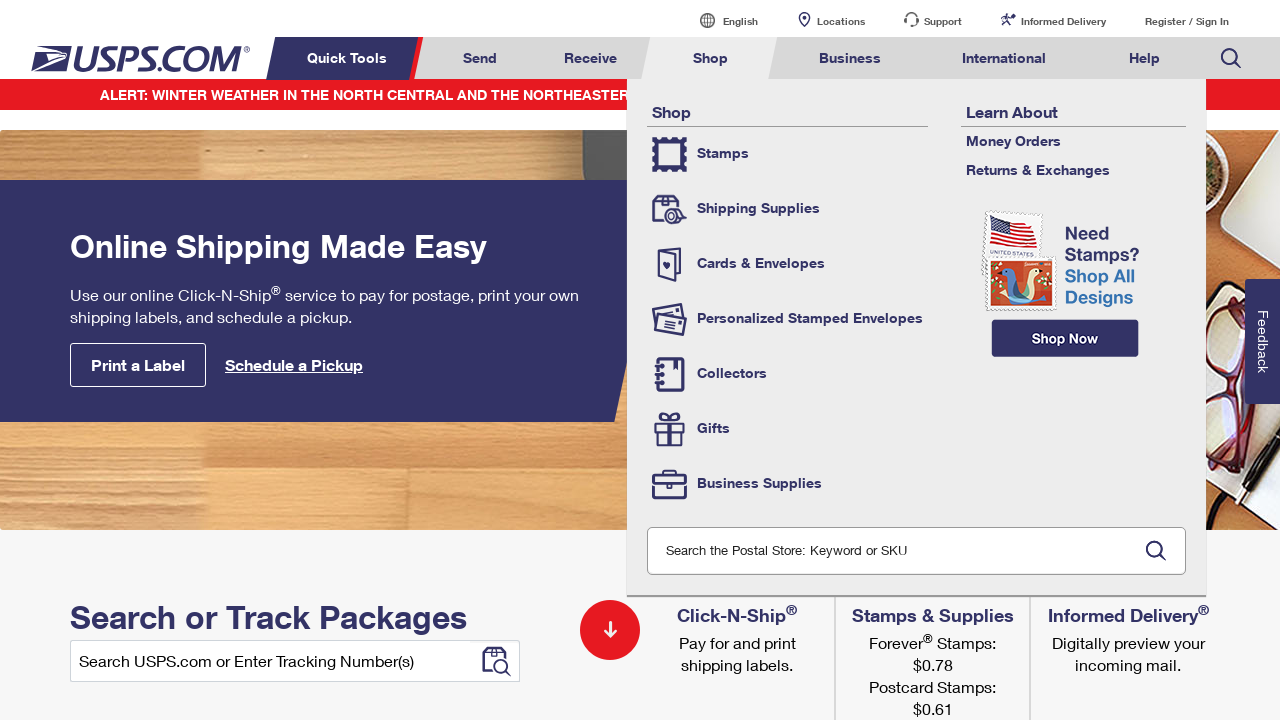

Clicked menu header tab 5/8 at (850, 58) on xpath=//li[contains(@class,'menuheader')] >> nth=4
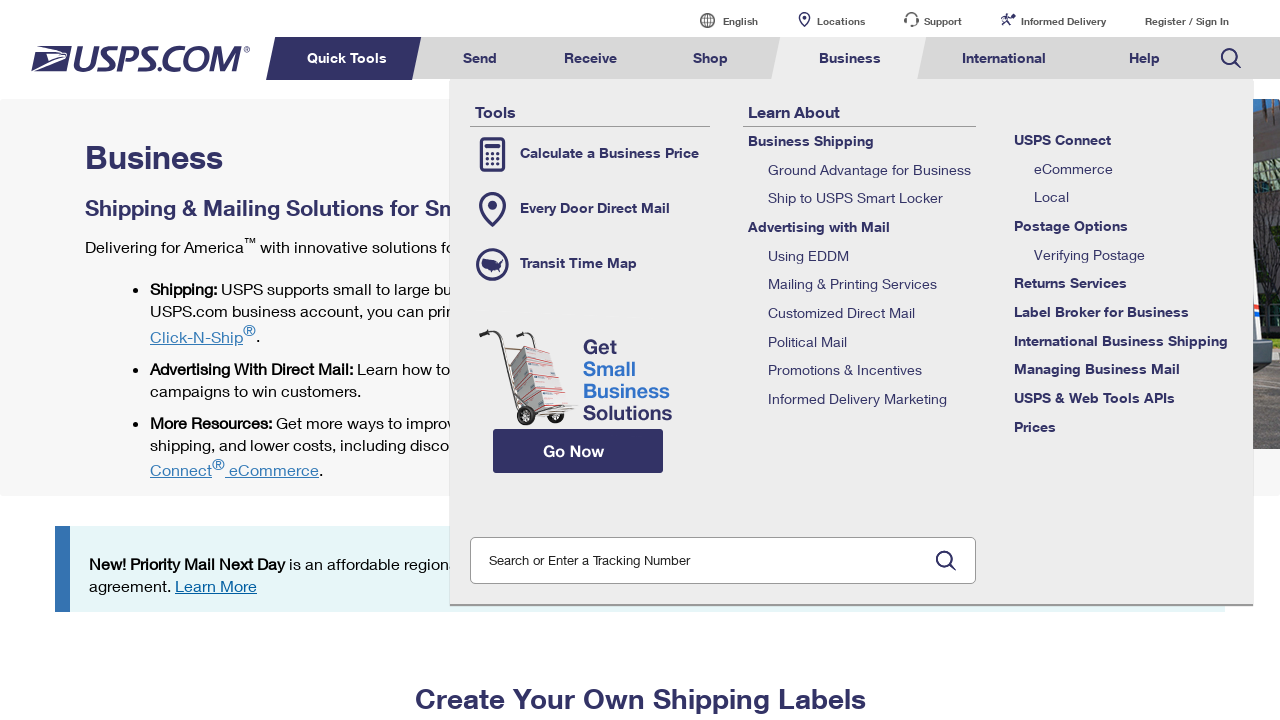

Navigated to USPS homepage (tab 6/8)
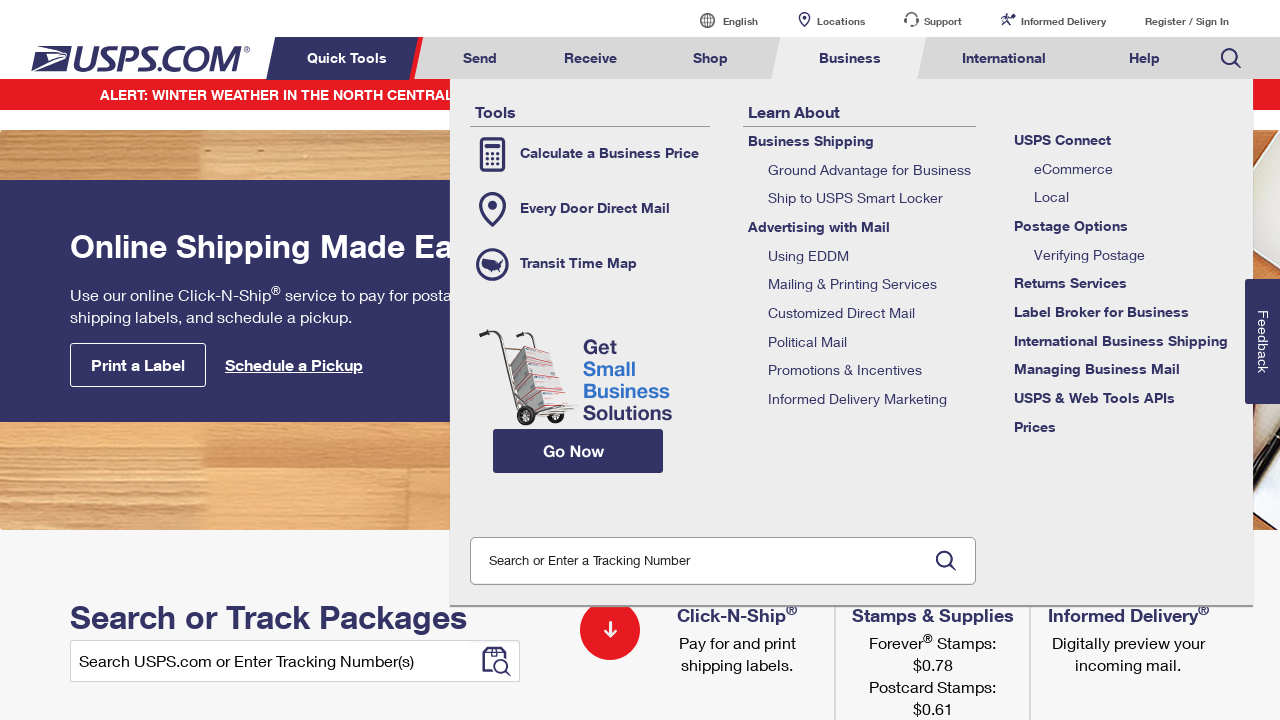

Waited for menu header tabs to reload (tab 6/8)
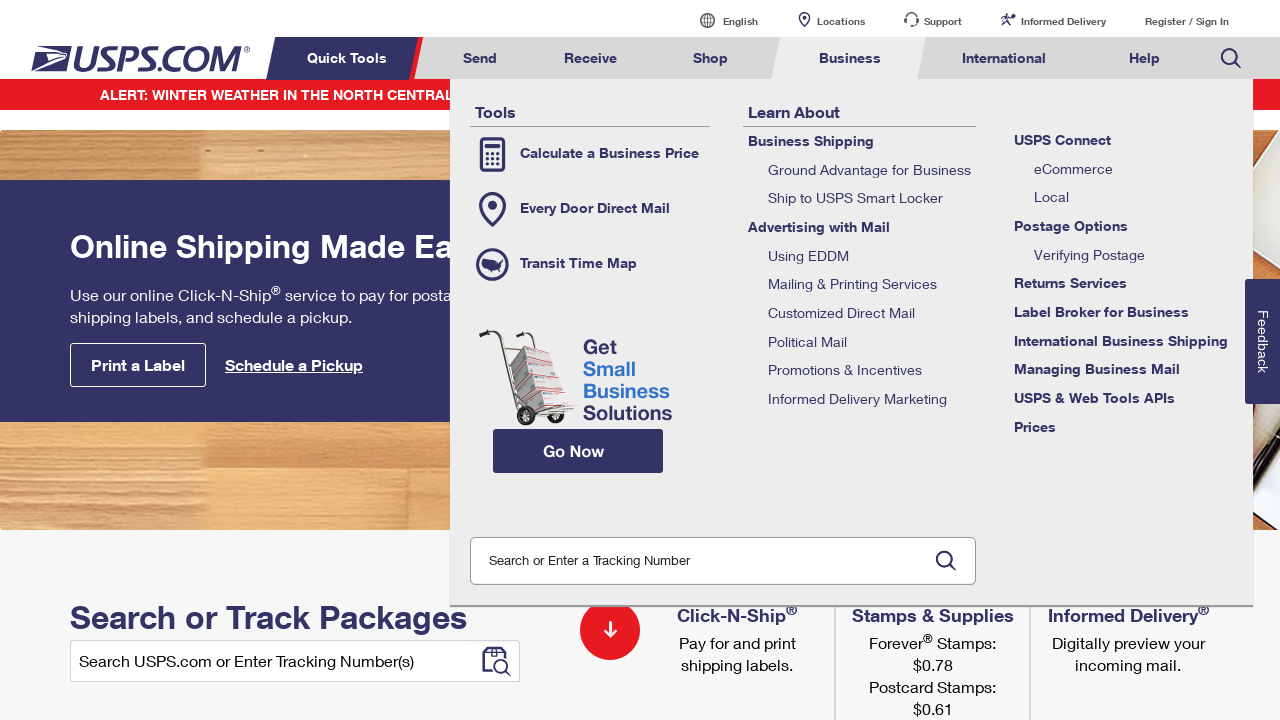

Refreshed menu header tabs reference (tab 6/8)
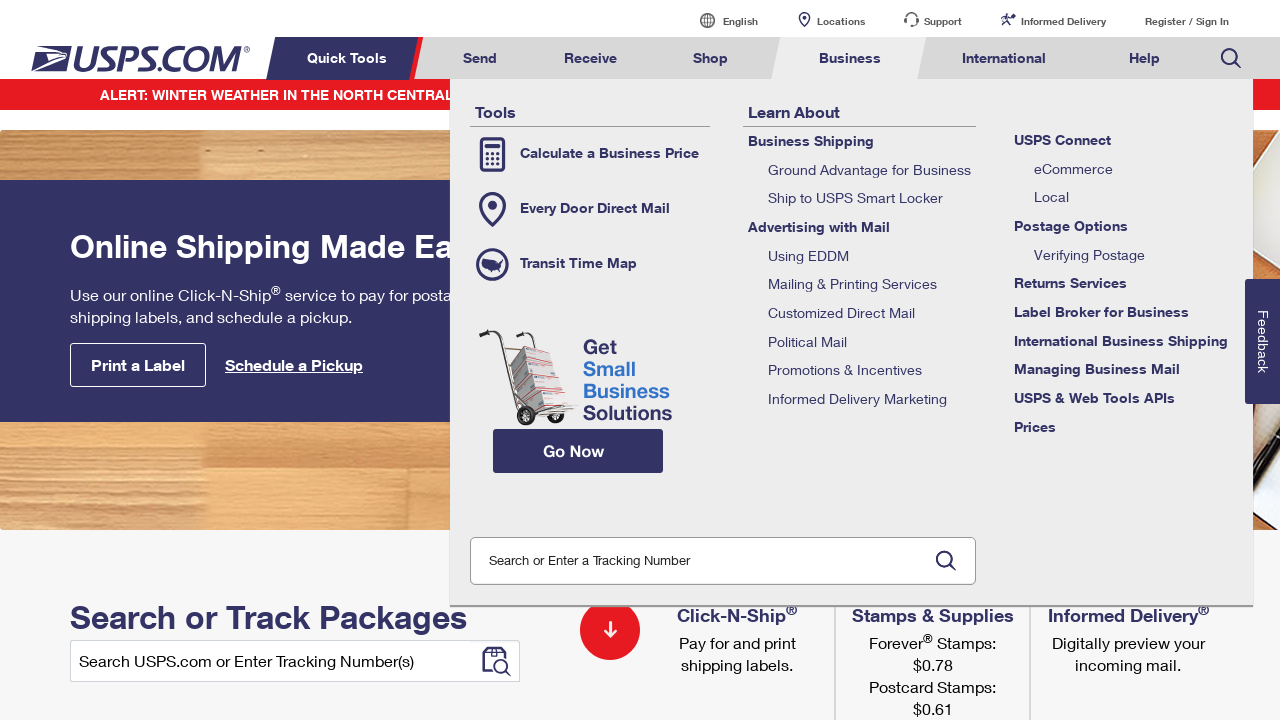

Clicked menu header tab 6/8 at (1004, 58) on xpath=//li[contains(@class,'menuheader')] >> nth=5
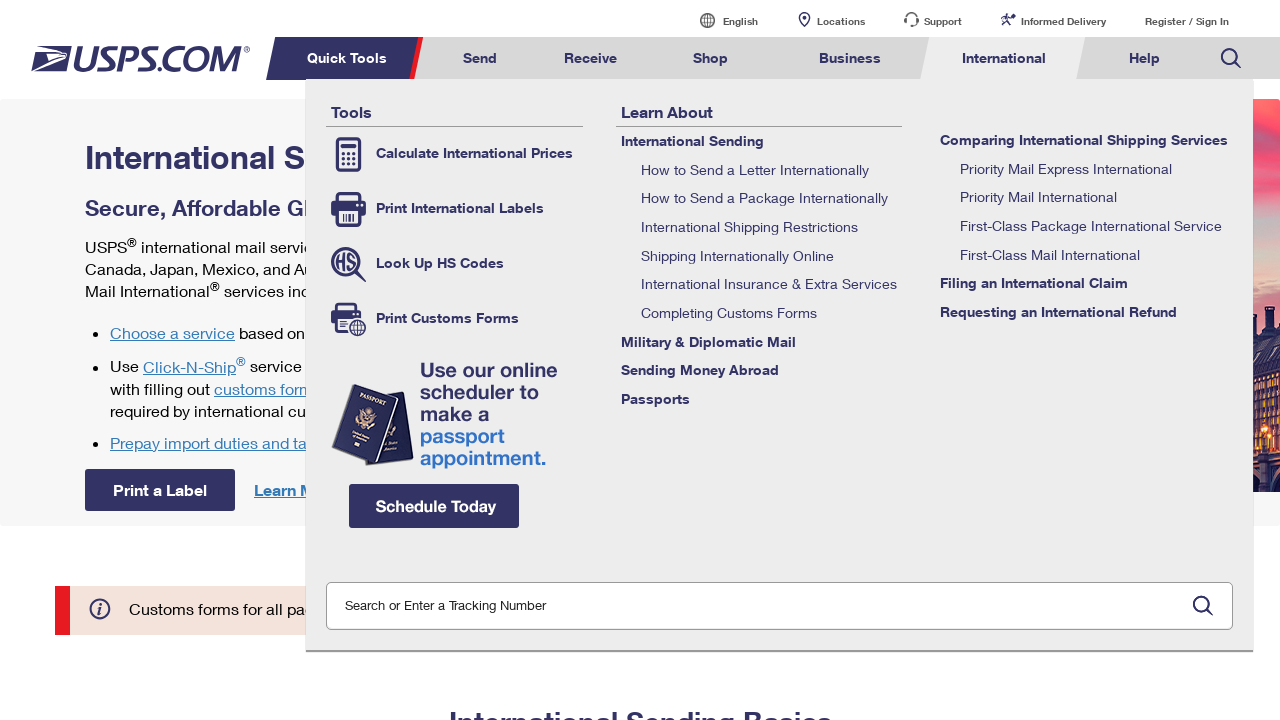

Navigated to USPS homepage (tab 7/8)
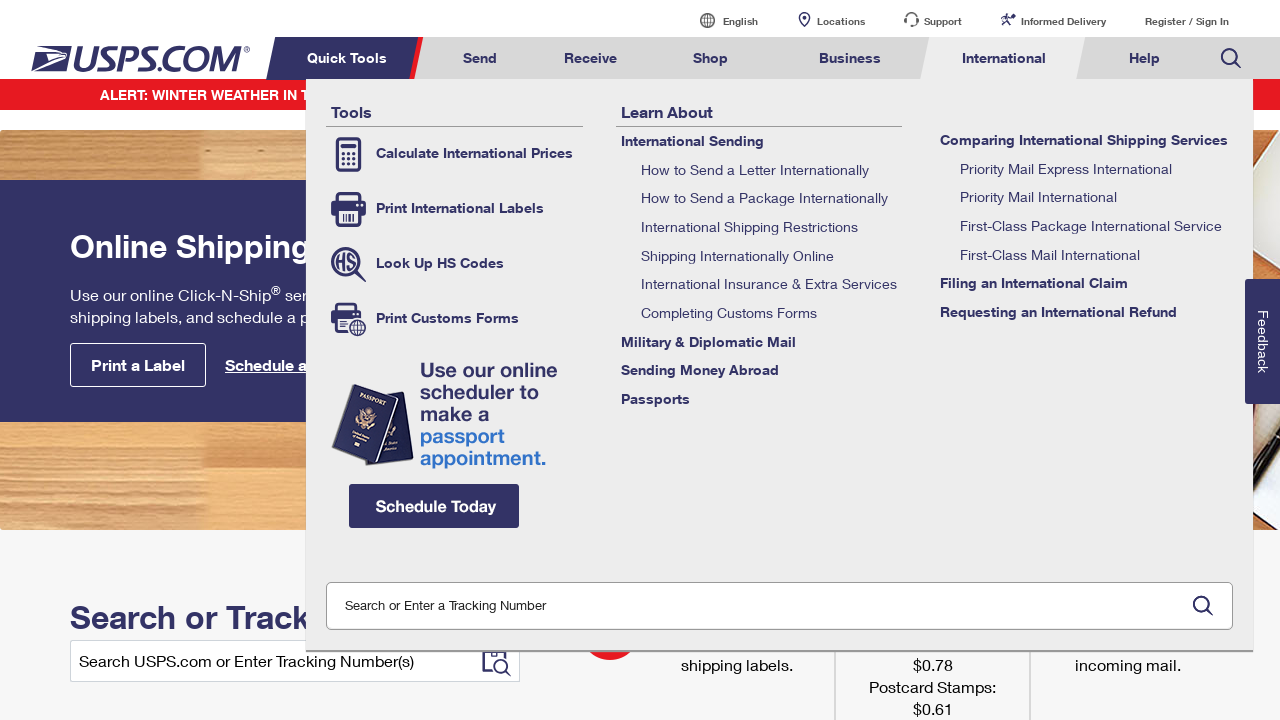

Waited for menu header tabs to reload (tab 7/8)
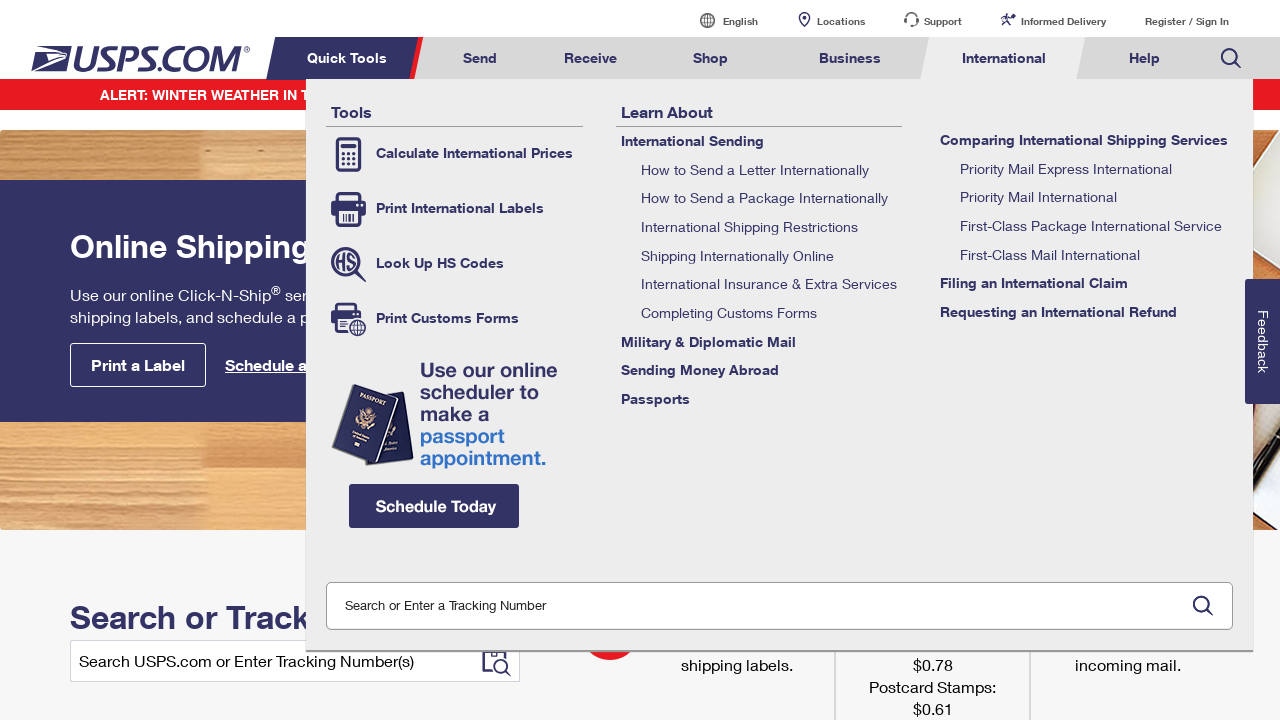

Refreshed menu header tabs reference (tab 7/8)
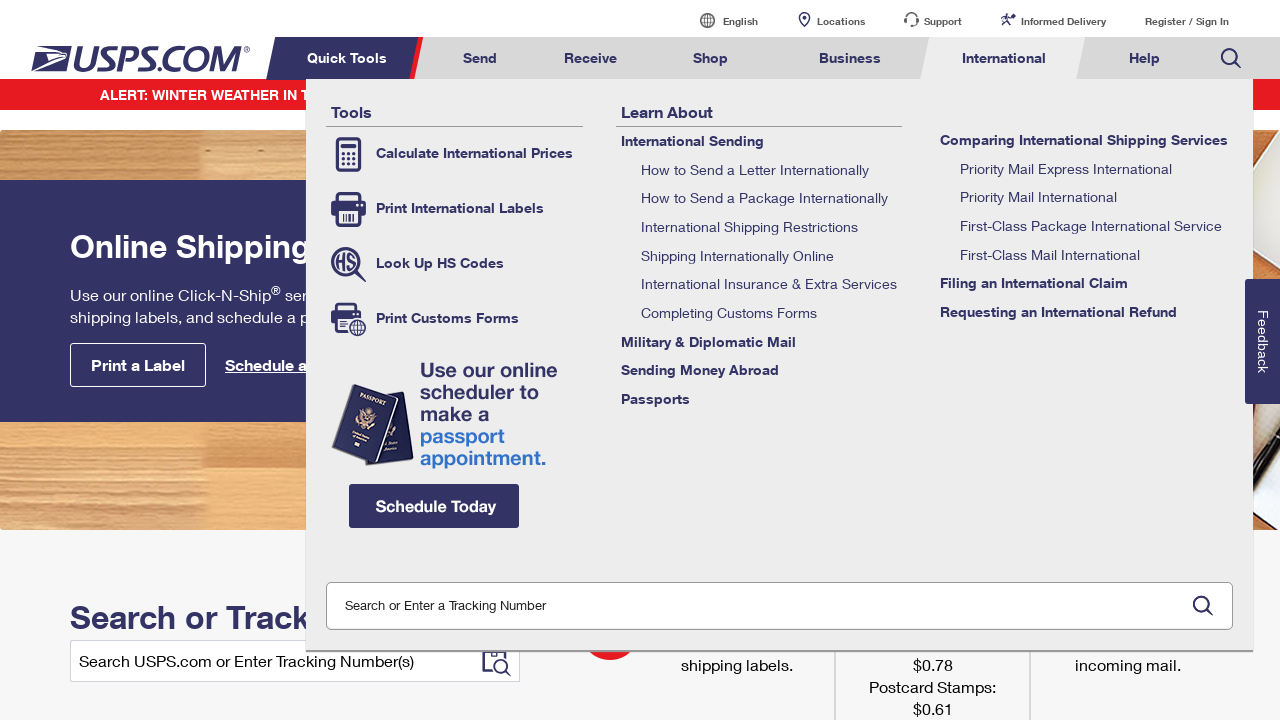

Clicked menu header tab 7/8 at (1144, 58) on xpath=//li[contains(@class,'menuheader')] >> nth=6
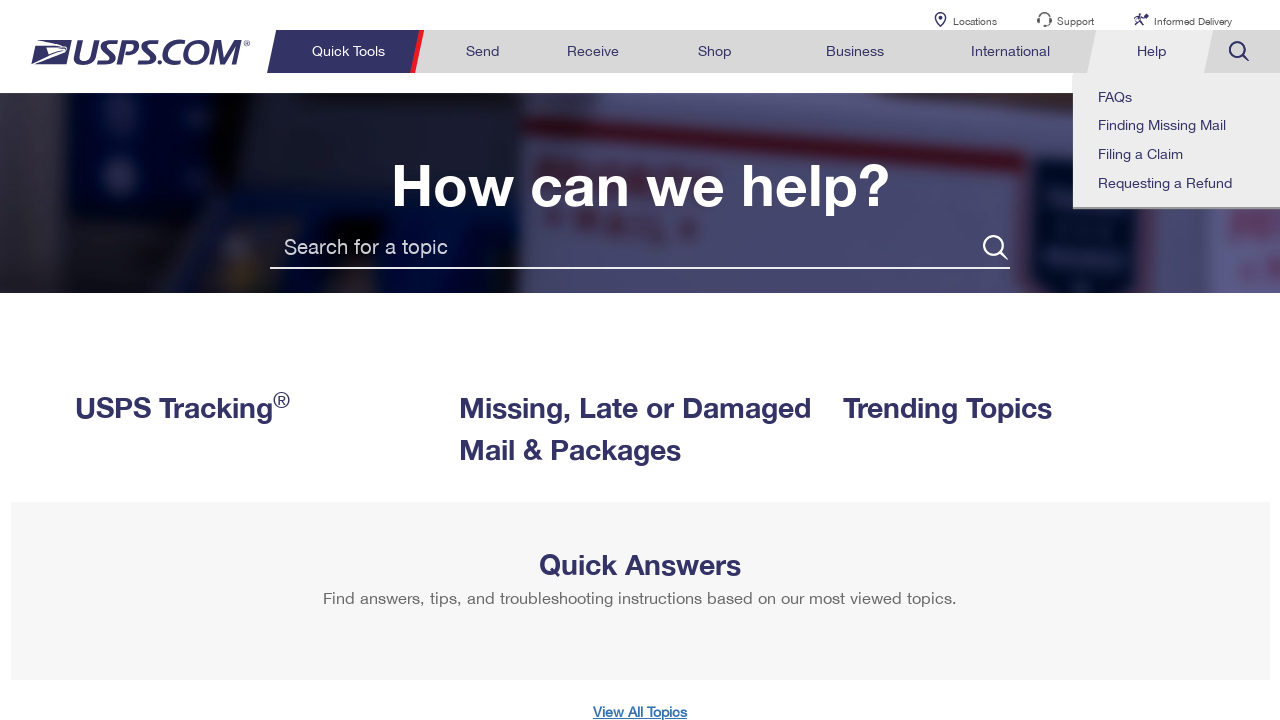

Navigated to USPS homepage (tab 8/8)
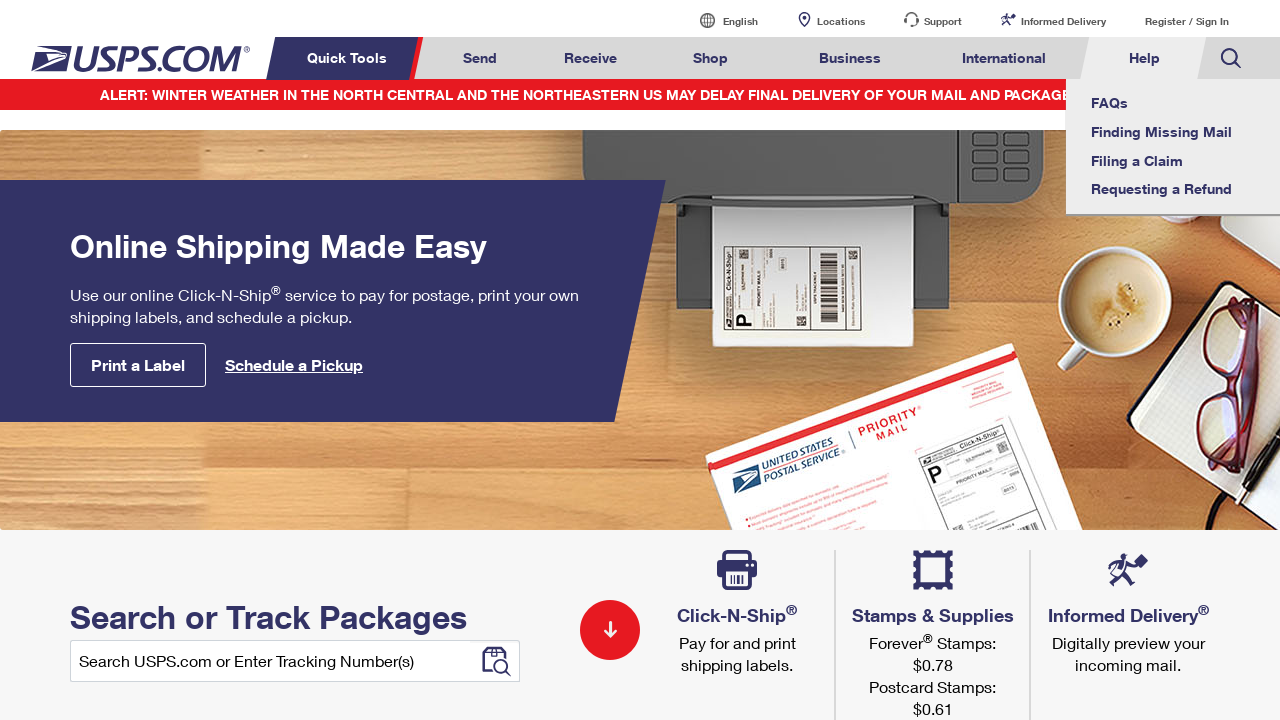

Waited for menu header tabs to reload (tab 8/8)
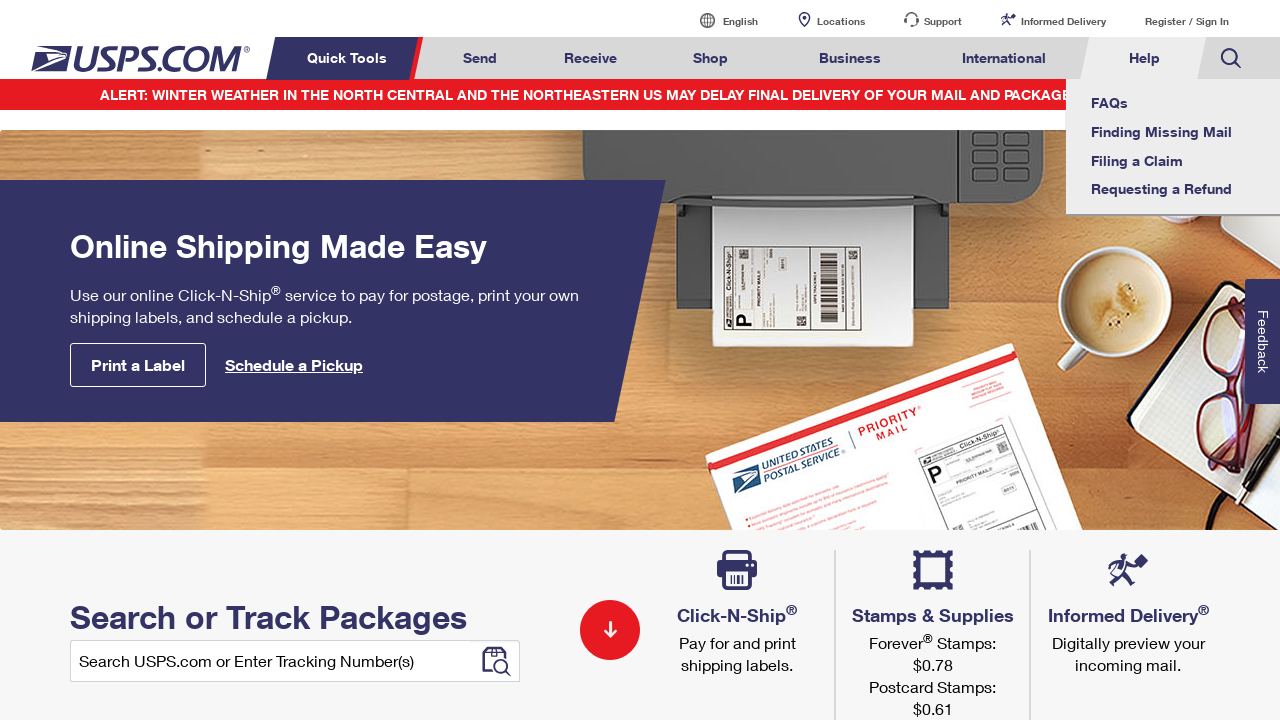

Refreshed menu header tabs reference (tab 8/8)
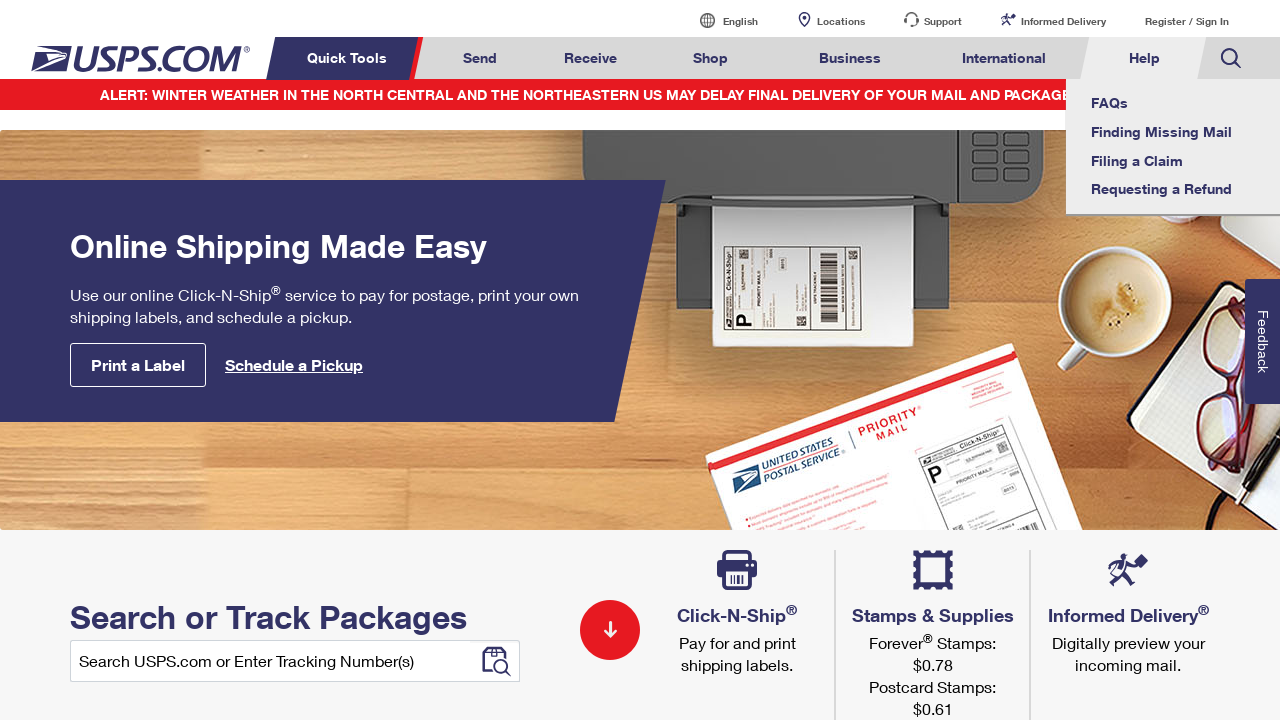

Clicked menu header tab 8/8 at (1231, 58) on xpath=//li[contains(@class,'menuheader')] >> nth=7
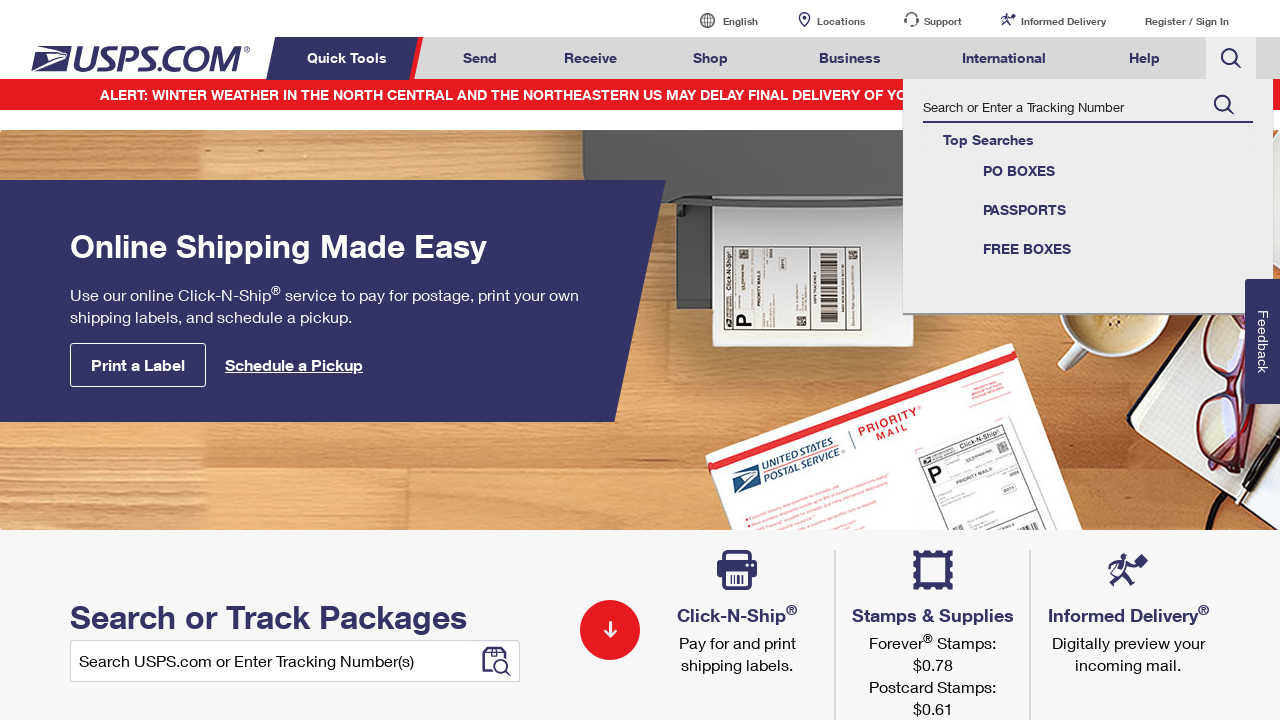

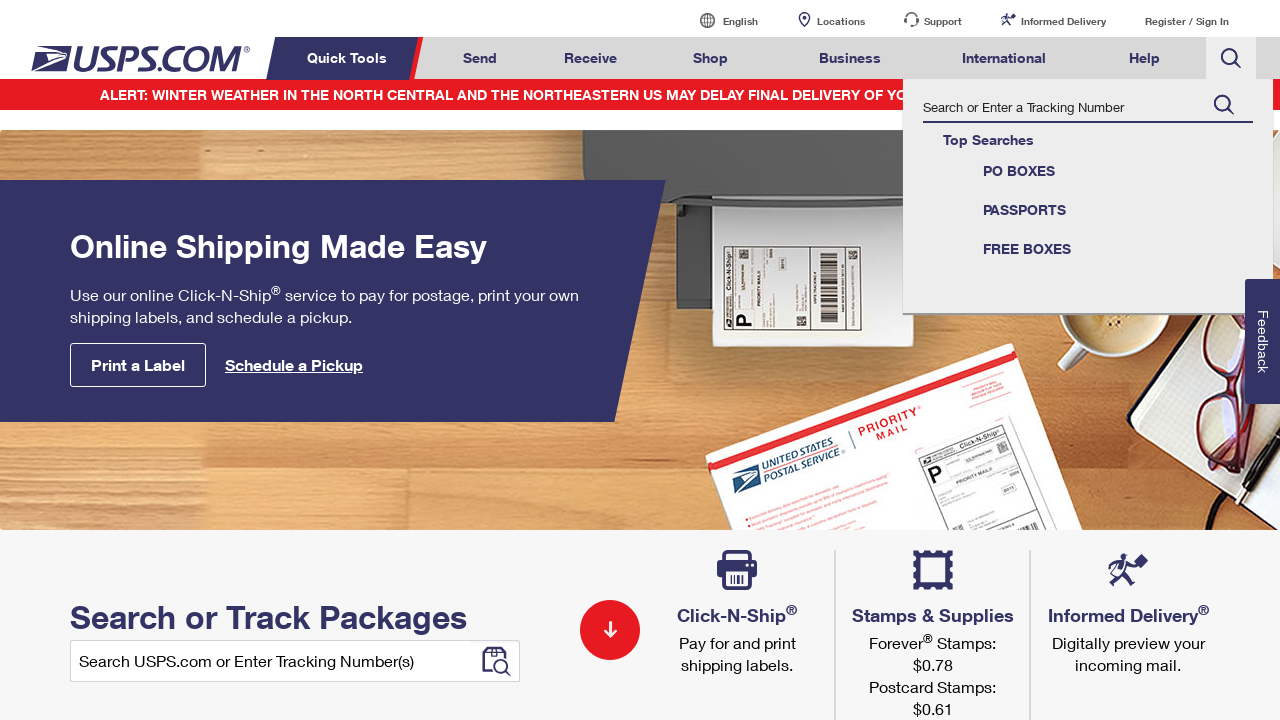